Fills out a registration form by identifying and completing required fields marked with asterisks, then submits the form and verifies successful registration

Starting URL: http://suninjuly.github.io/registration1.html

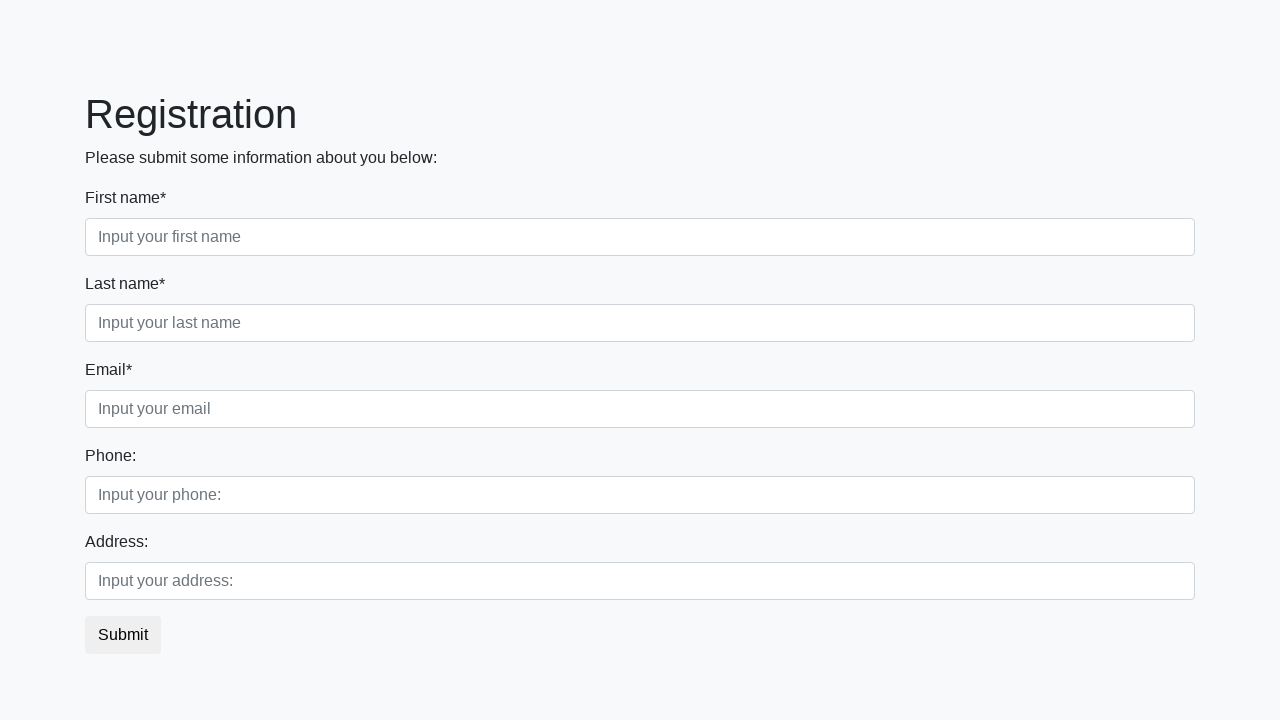

Located all label elements on the registration form
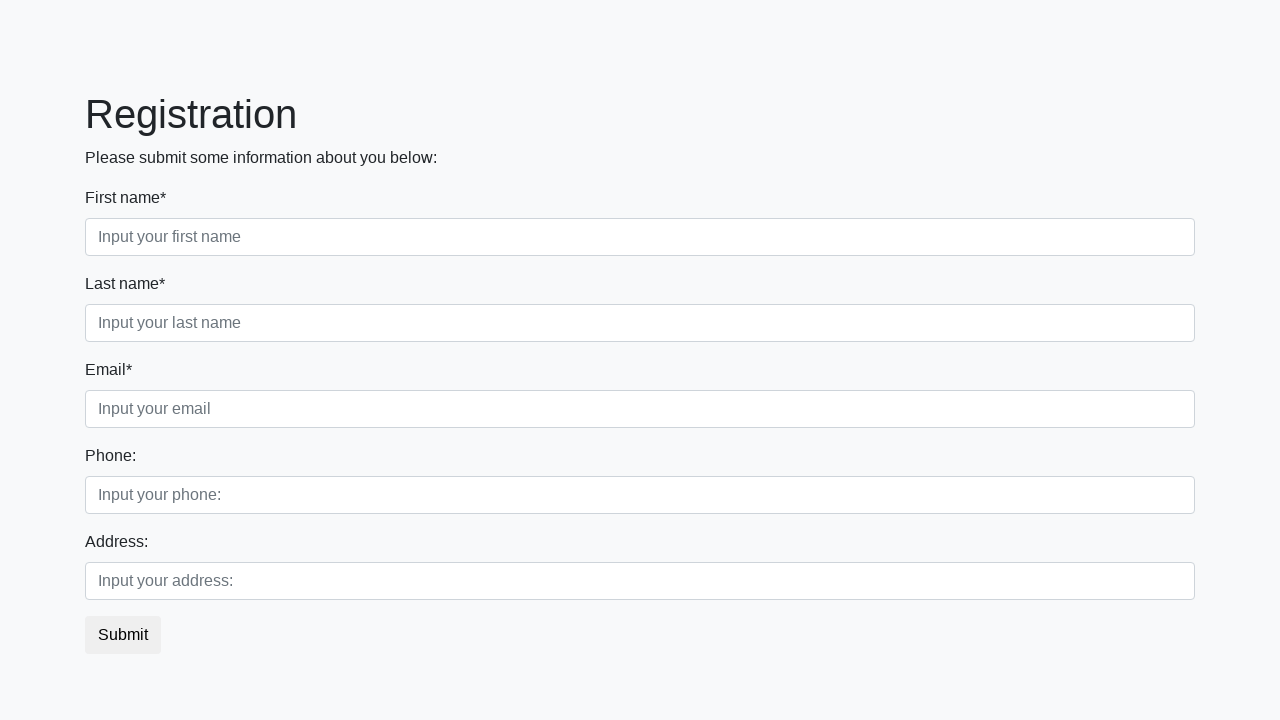

Located all input fields on the registration form
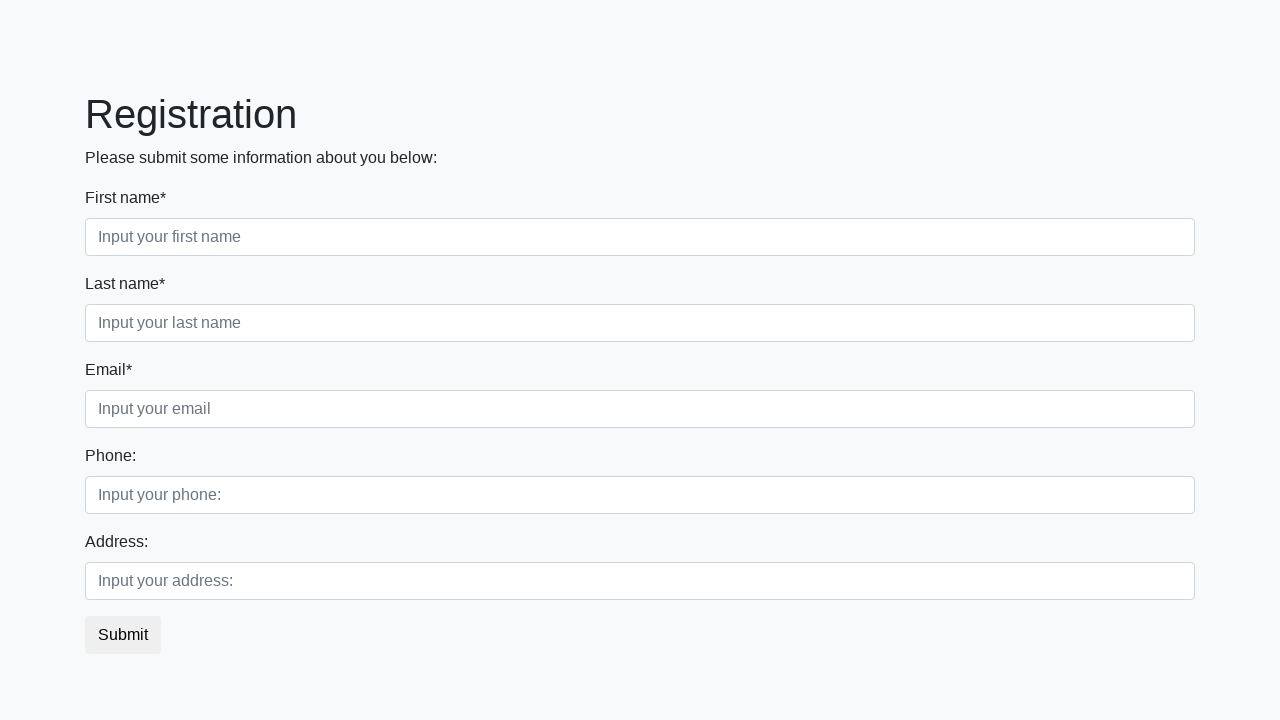

Filled required field 'First name' with 'Test Value' on input >> nth=0
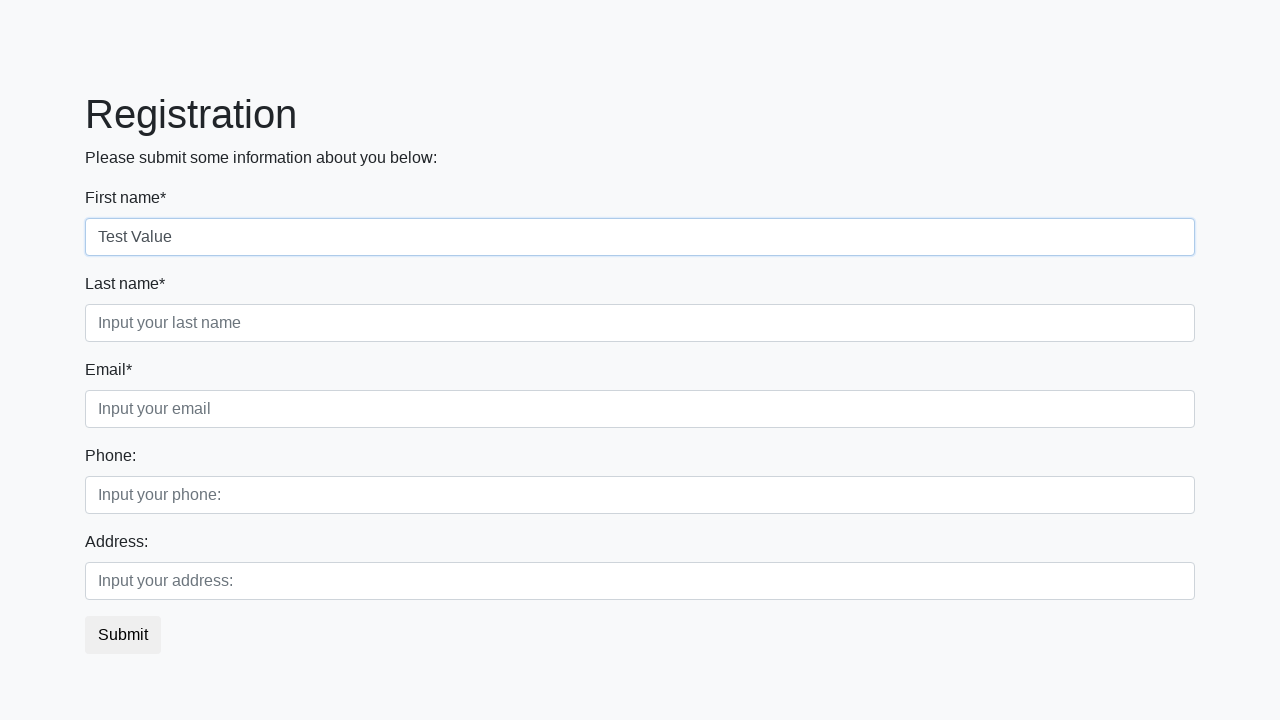

Filled required field 'Last name' with 'Test Value' on input >> nth=1
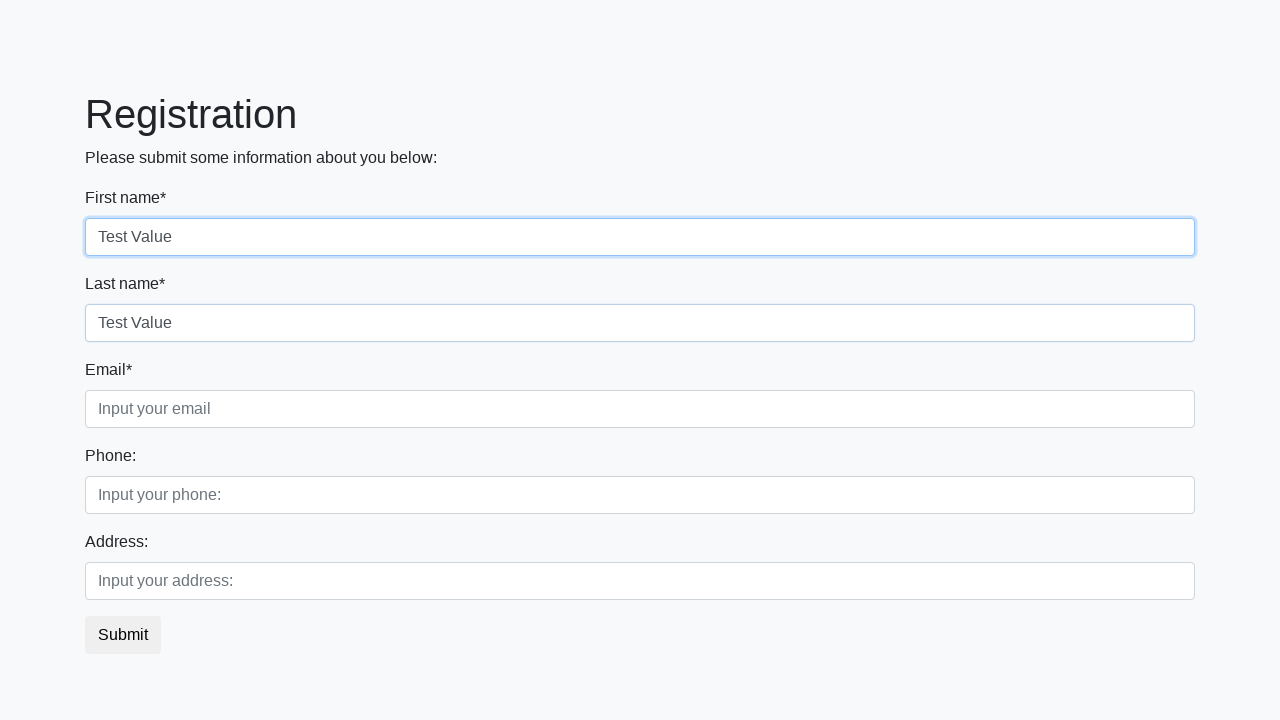

Filled required field 'Email' with 'Test Value' on input >> nth=2
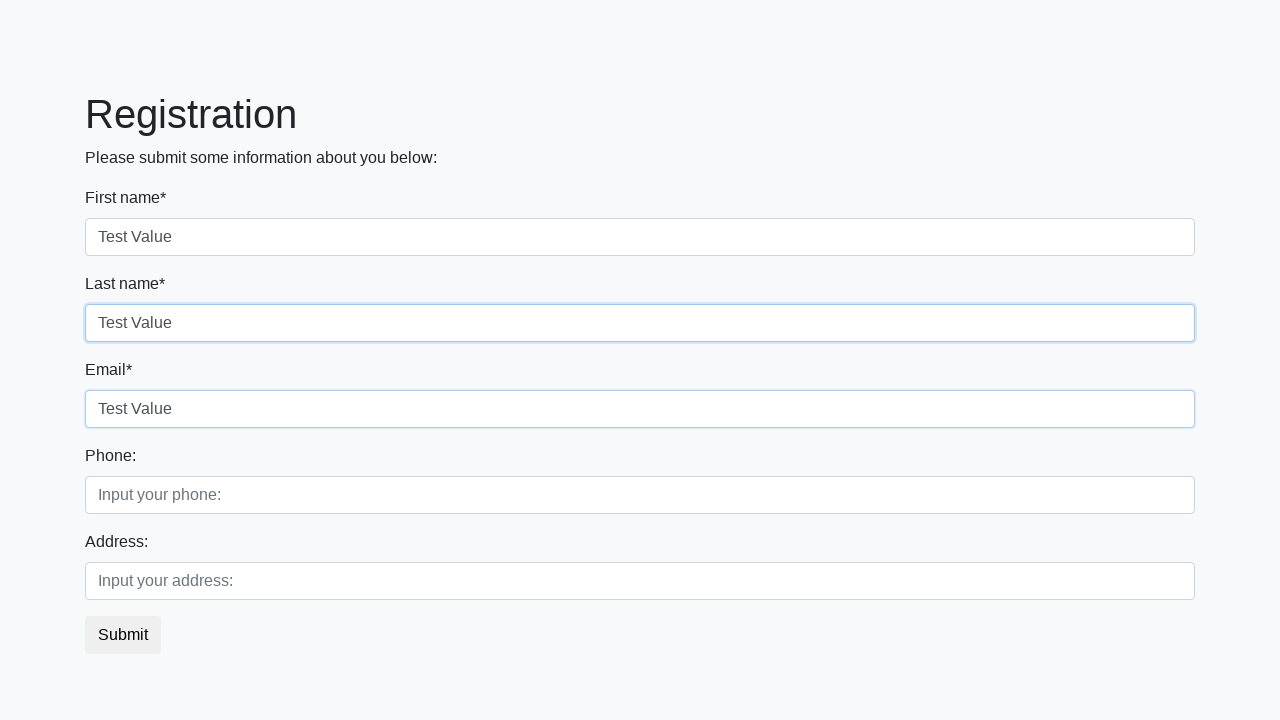

Clicked the submit button to submit the registration form at (123, 635) on button.btn
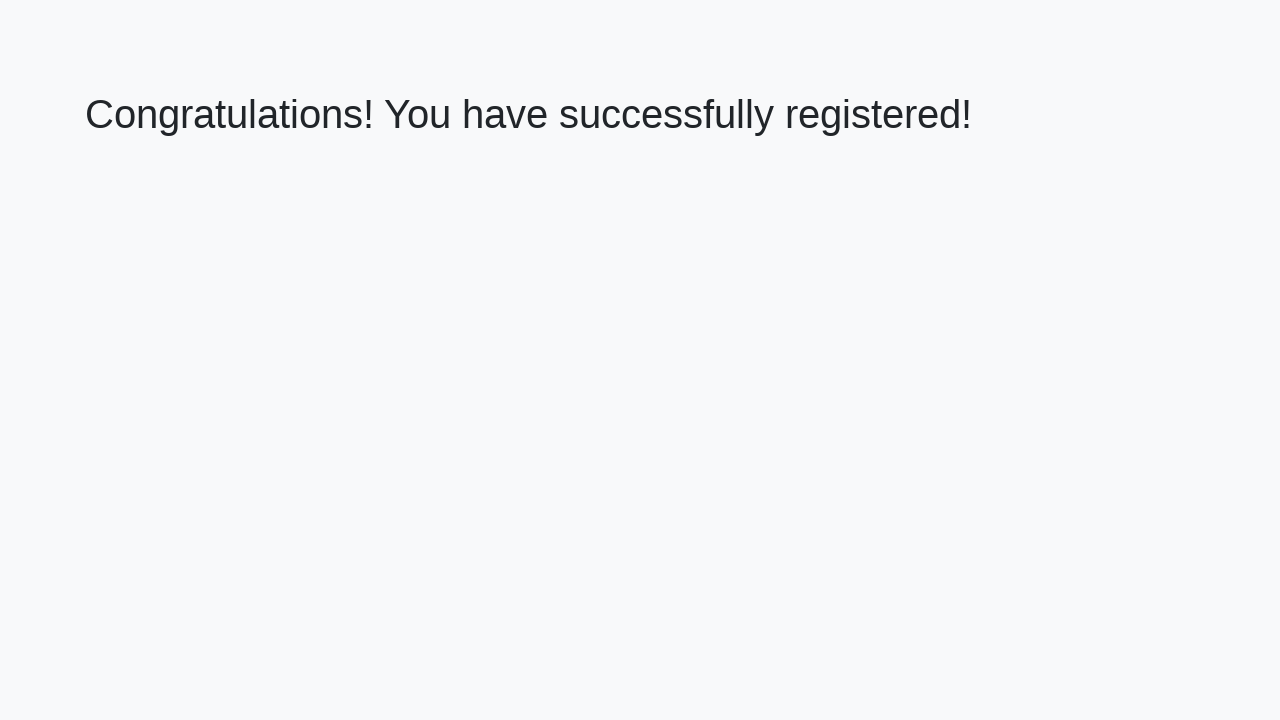

Success message heading appeared after form submission
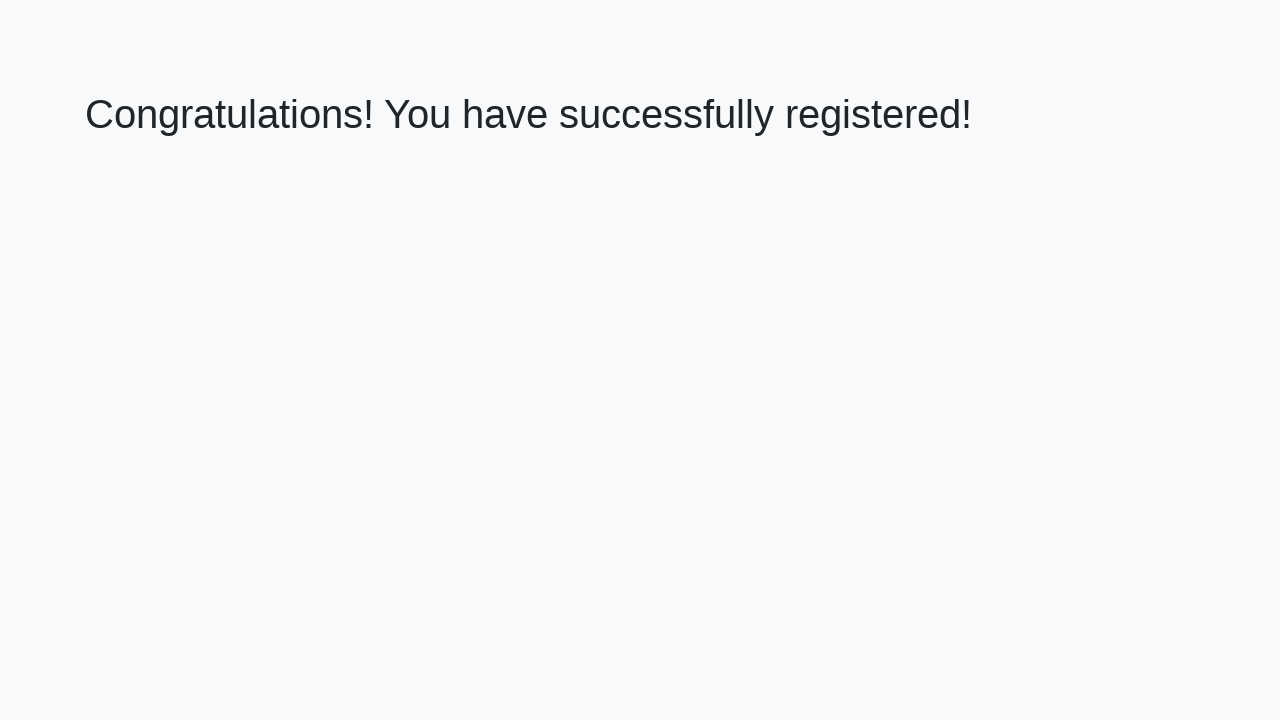

Verified successful registration with expected congratulations message
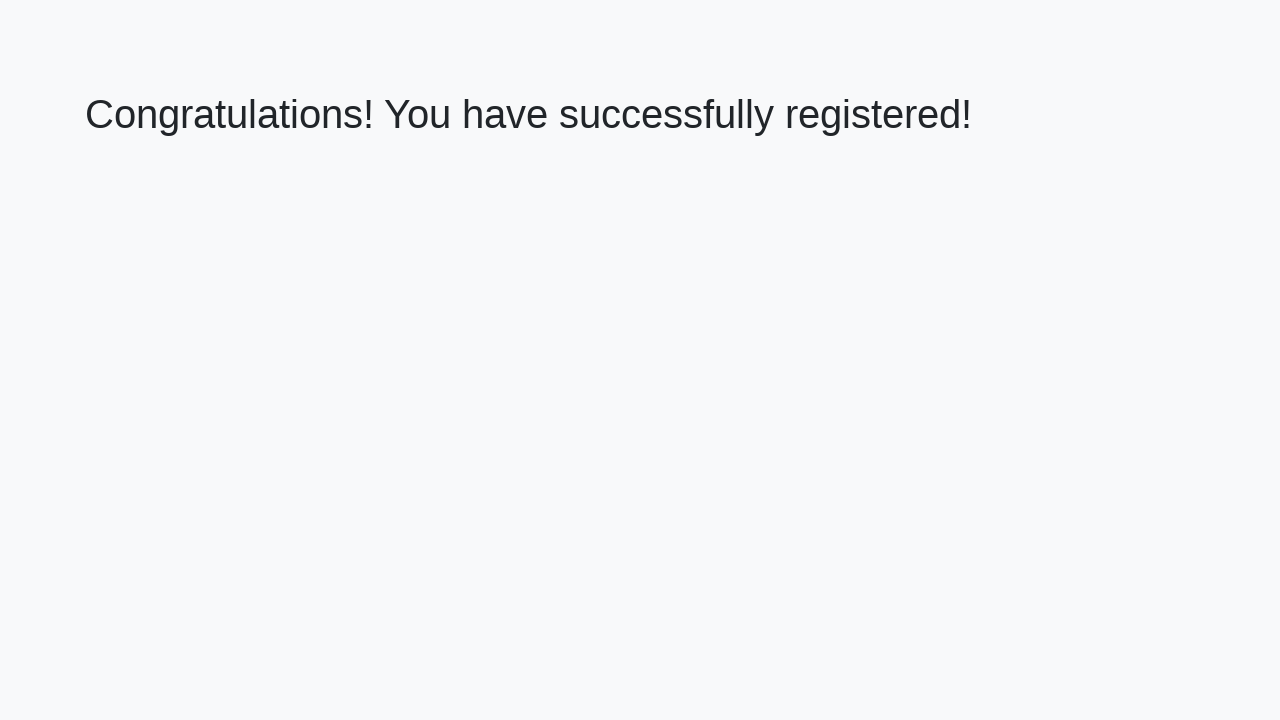

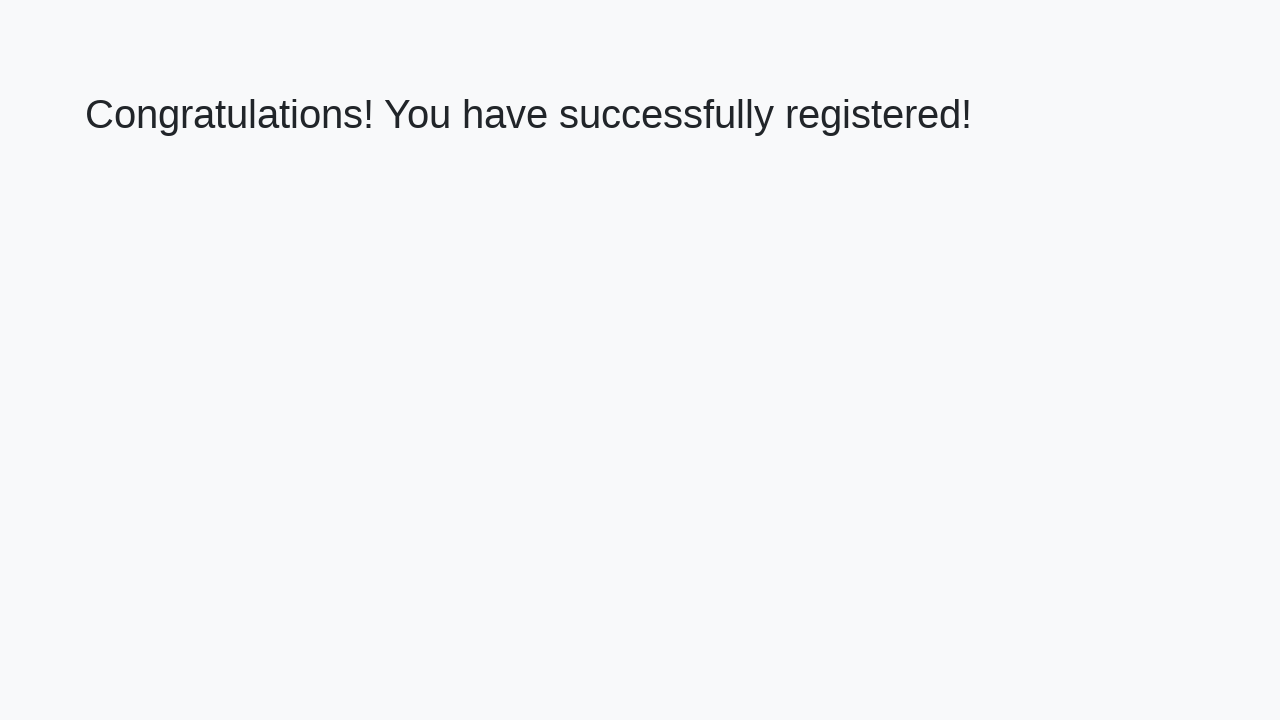